Tests JavaScript alert handling by clicking a button to trigger an alert, accepting the alert, and verifying the result message is displayed on the page.

Starting URL: http://the-internet.herokuapp.com/javascript_alerts

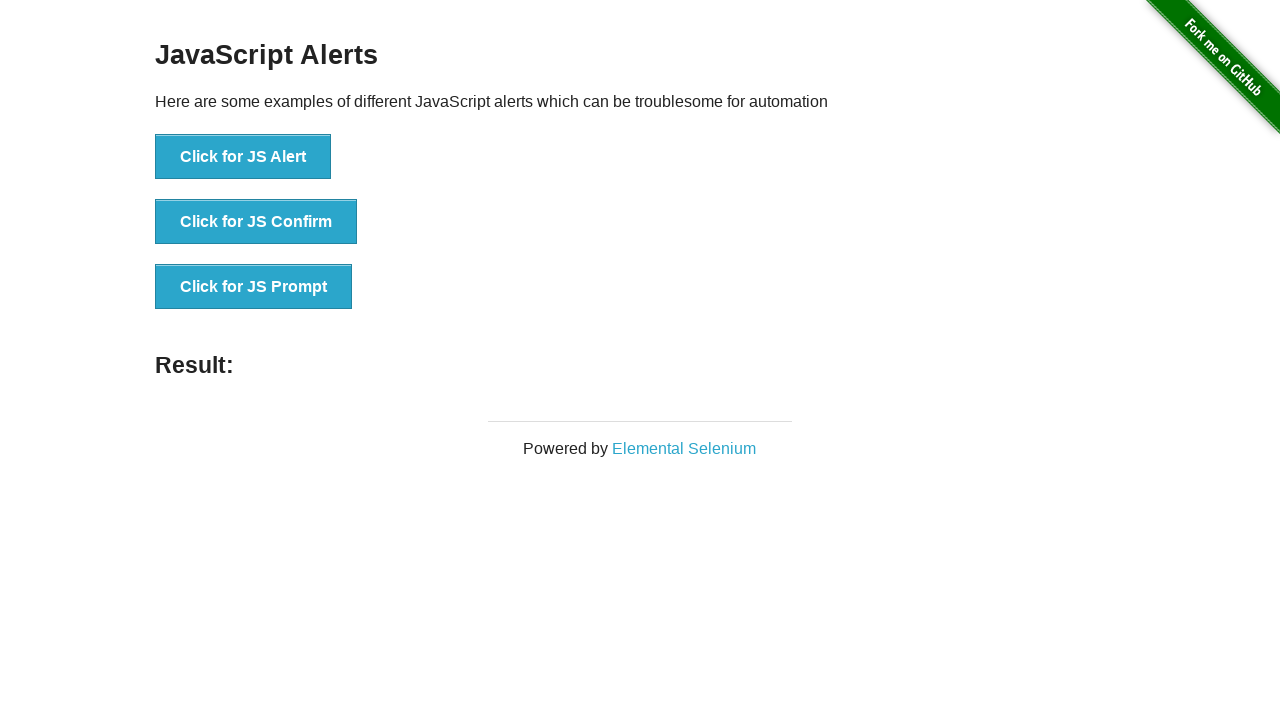

Clicked the first button to trigger JavaScript alert at (243, 157) on ul > li:nth-child(1) > button
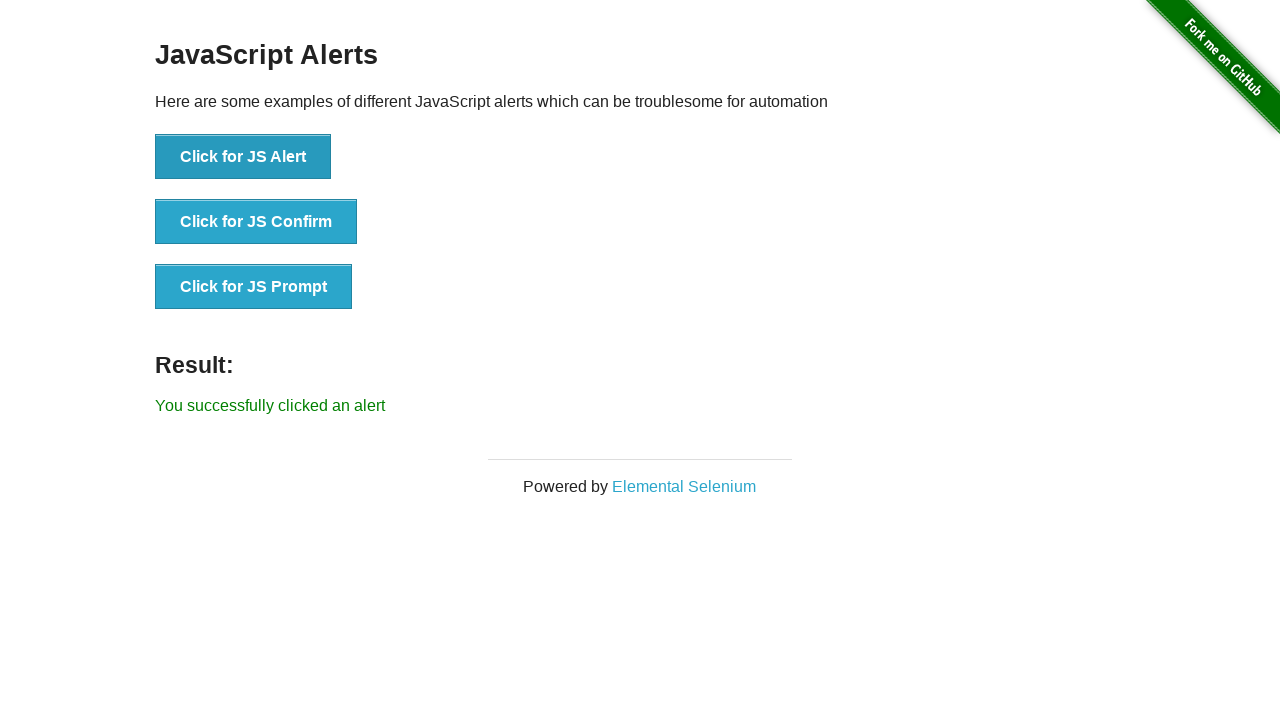

Set up dialog handler to accept alerts
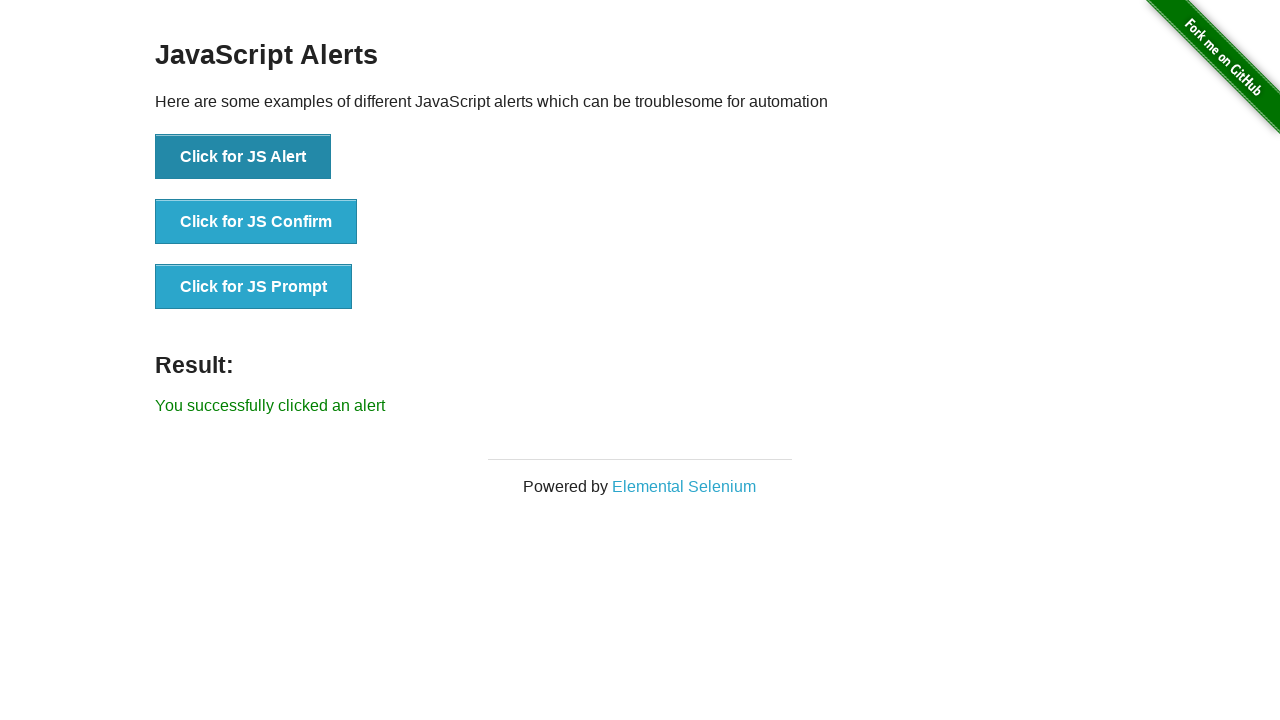

Clicked the button again to trigger alert with handler active at (243, 157) on ul > li:nth-child(1) > button
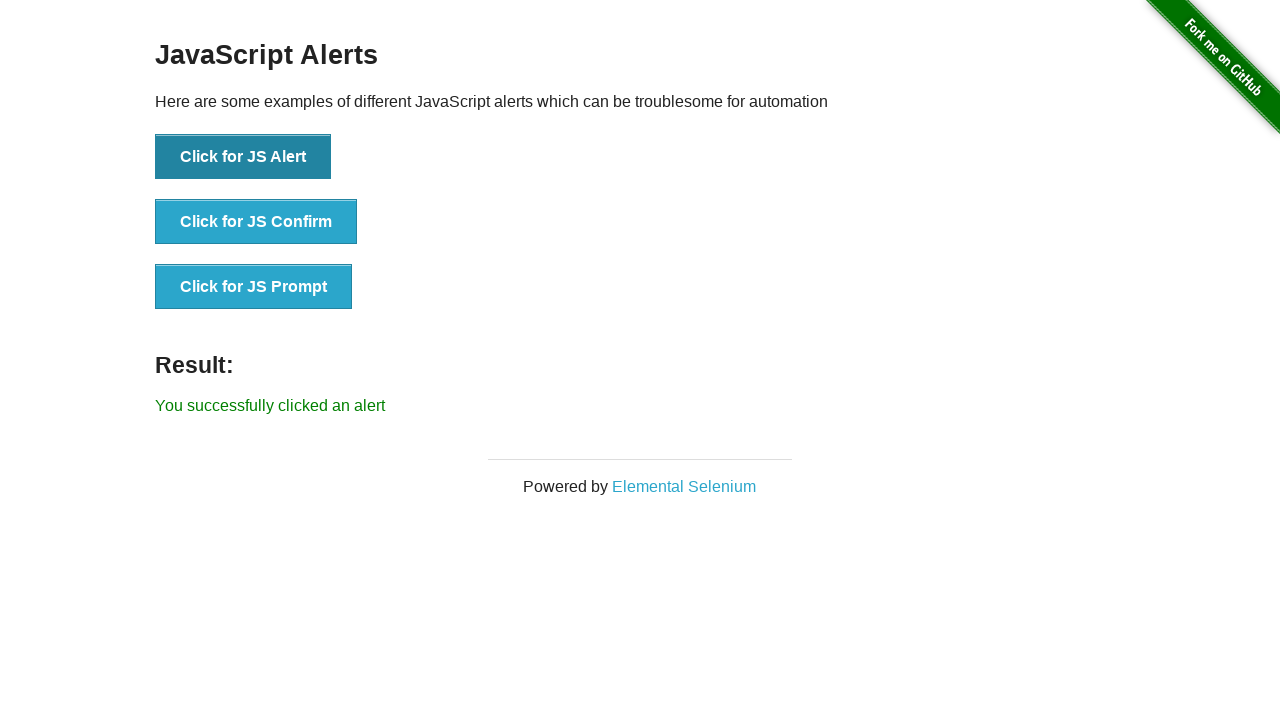

Result message element loaded
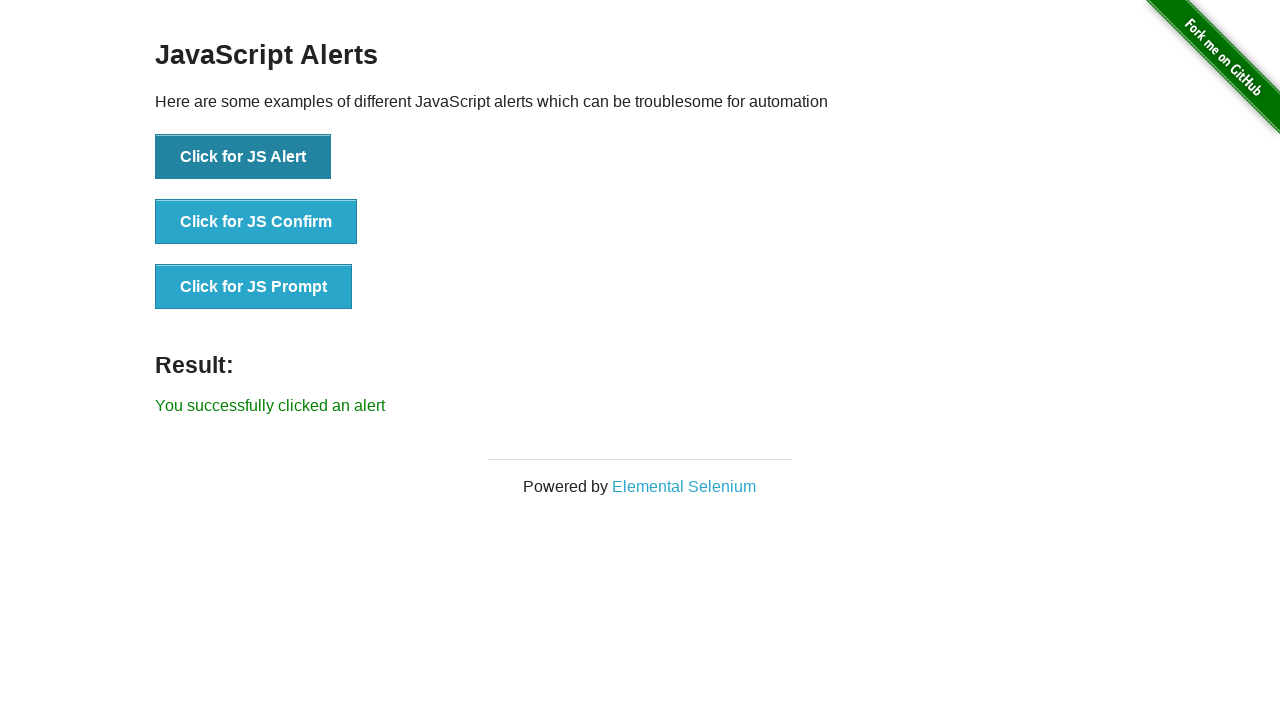

Retrieved result text content
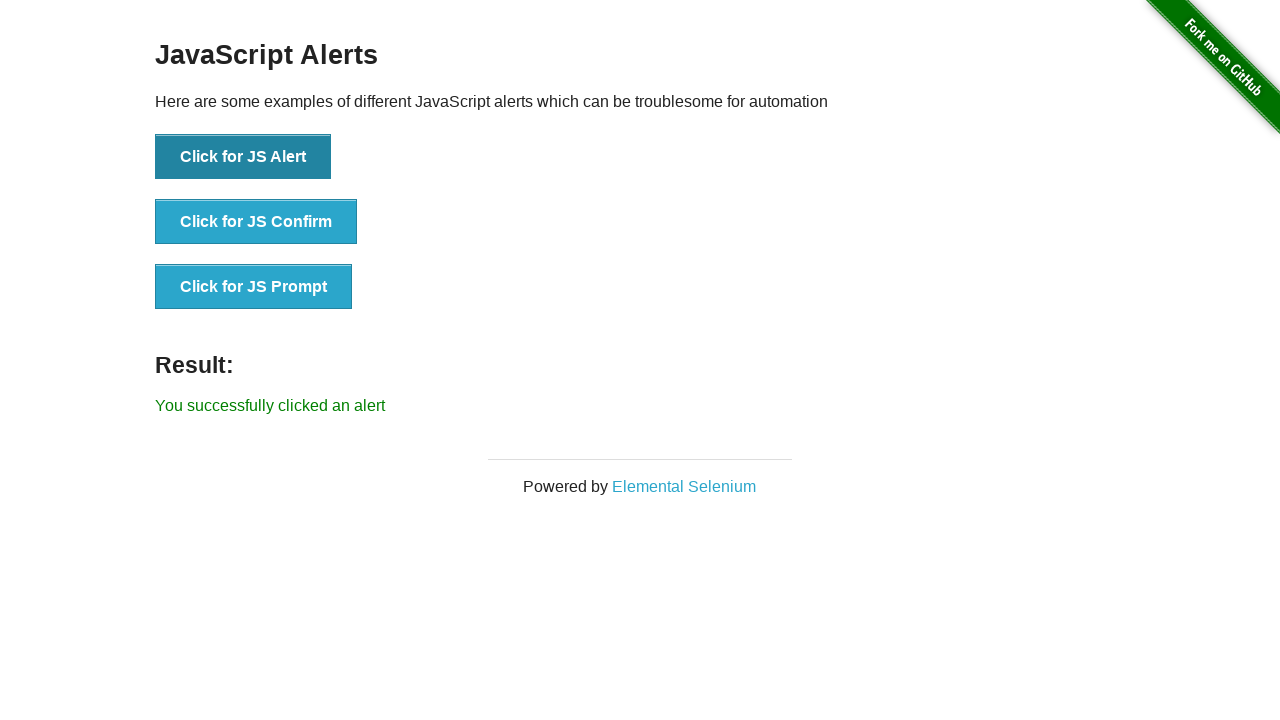

Verified result text equals 'You successfully clicked an alert'
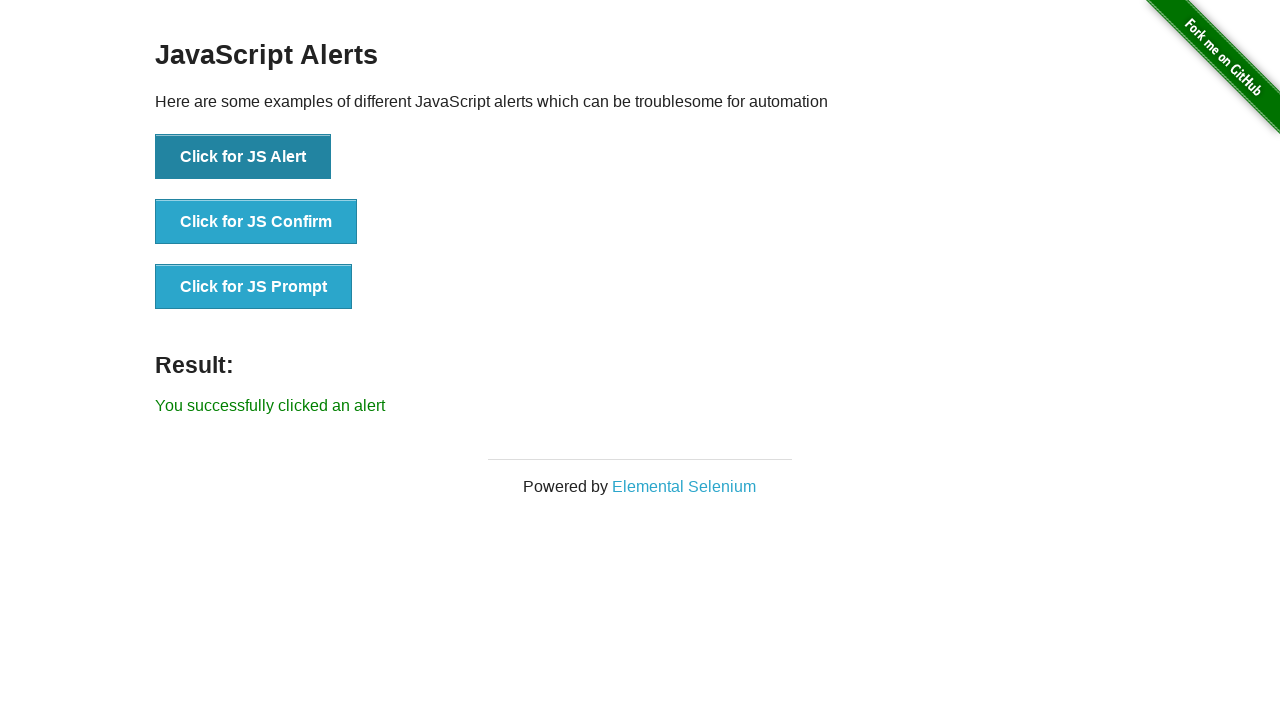

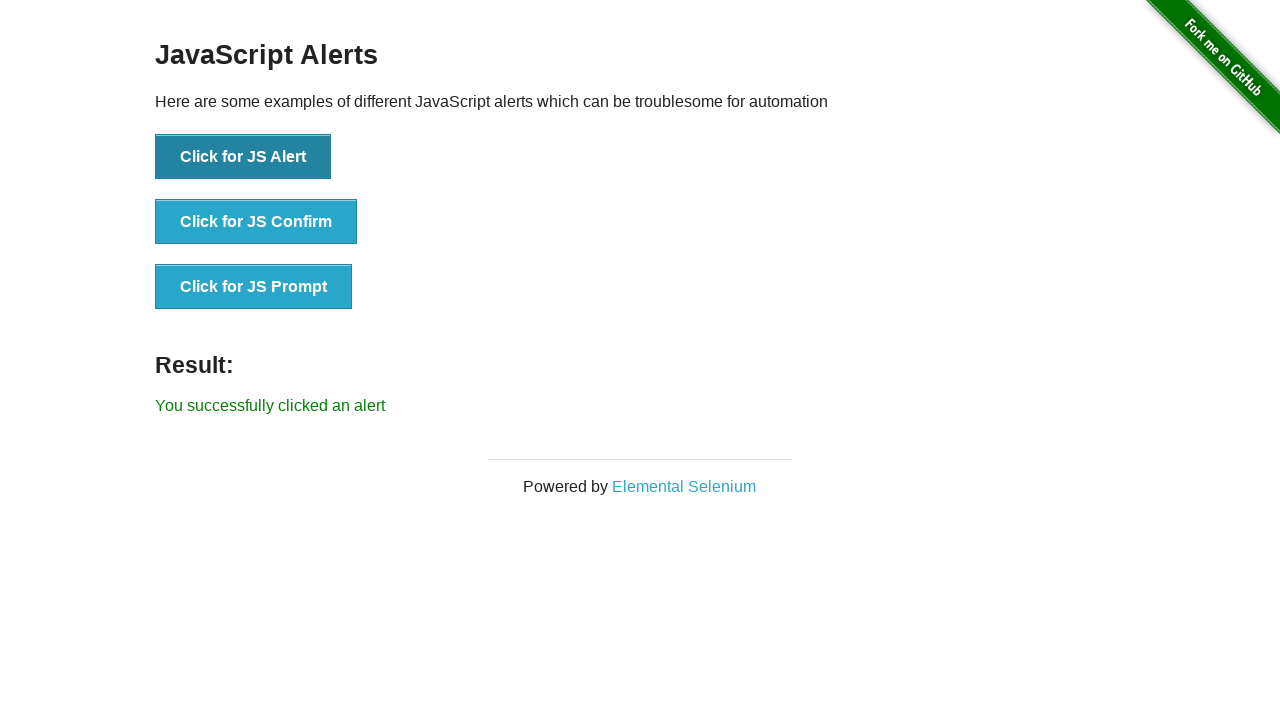